Tests right-click context menu functionality by right-clicking on a designated area, handling the alert that appears, then clicking a link that opens in a new tab and verifying the content on the new page.

Starting URL: https://the-internet.herokuapp.com/context_menu

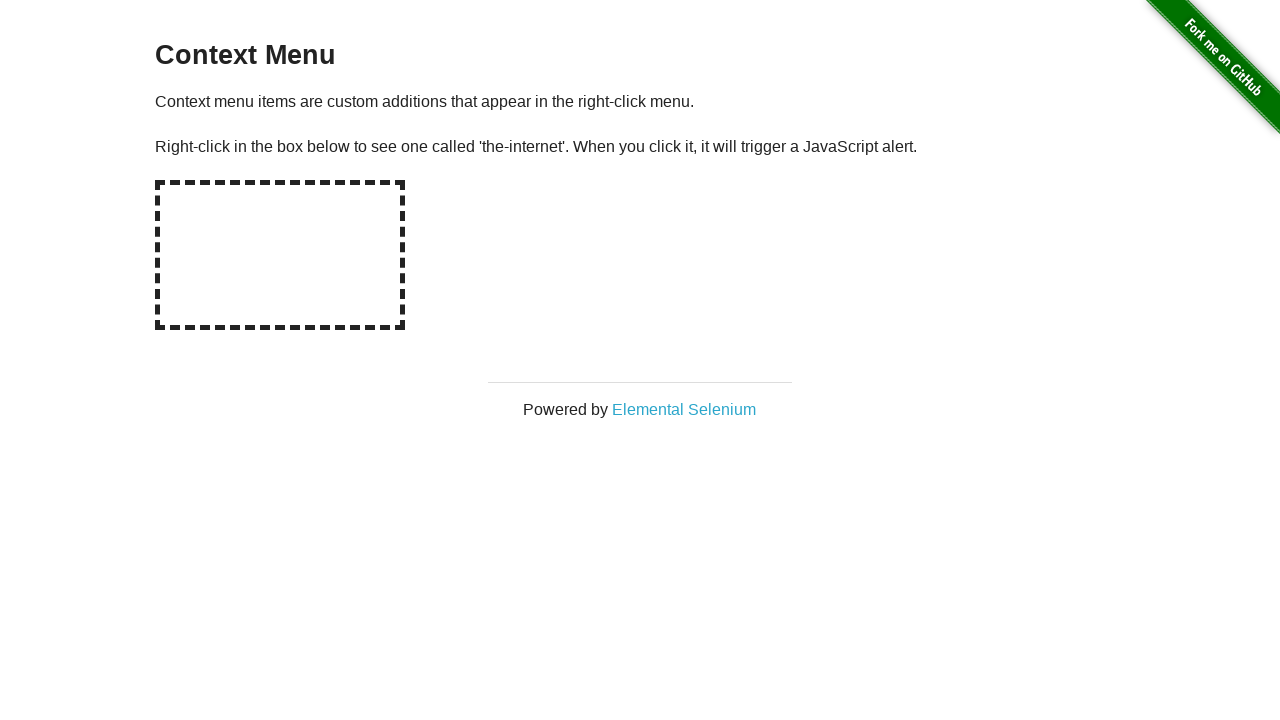

Right-clicked on the hot-spot area to open context menu at (280, 255) on #hot-spot
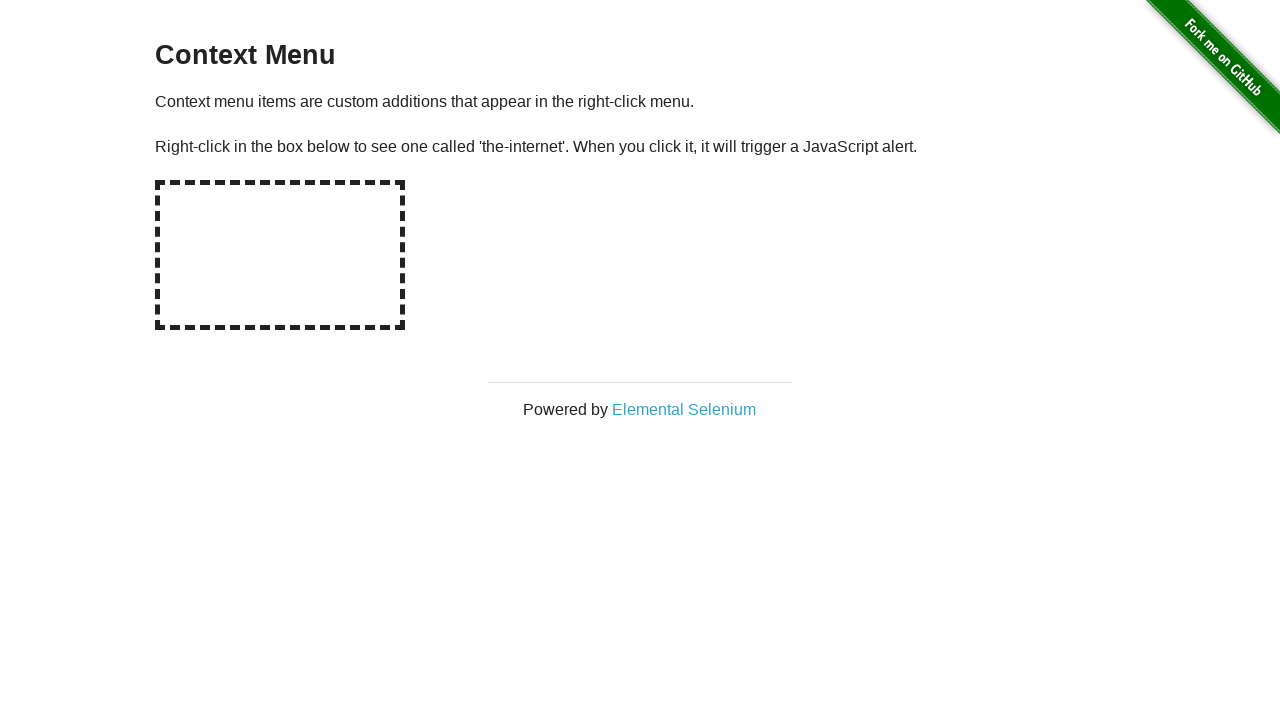

Set up dialog handler to accept alerts
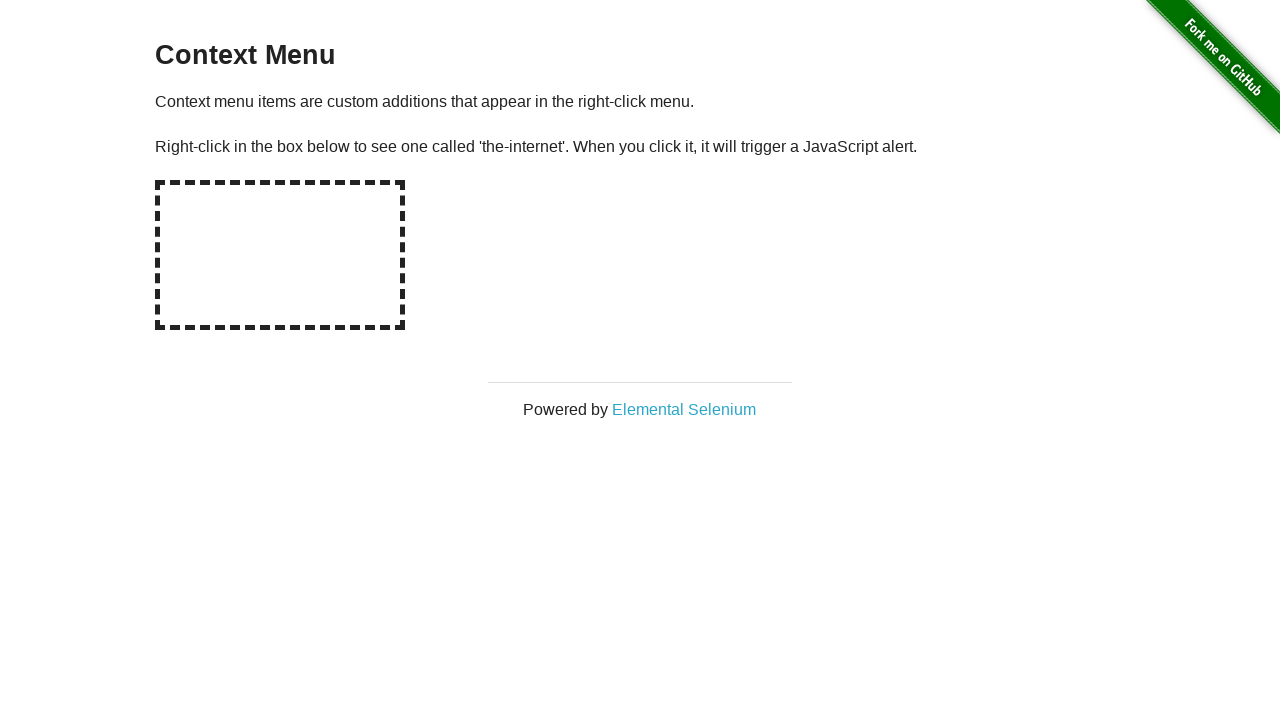

Waited for alert to be processed
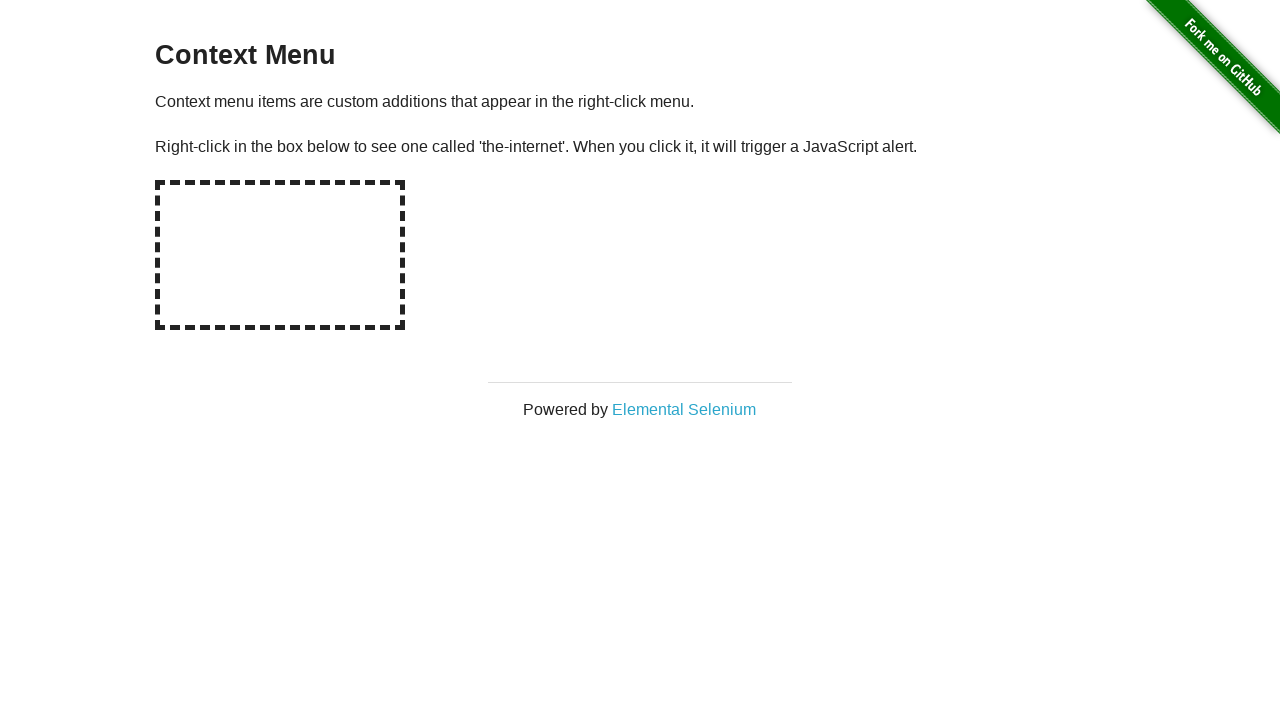

Clicked on 'Elemental Selenium' link to open in new tab at (684, 409) on text=Elemental Selenium
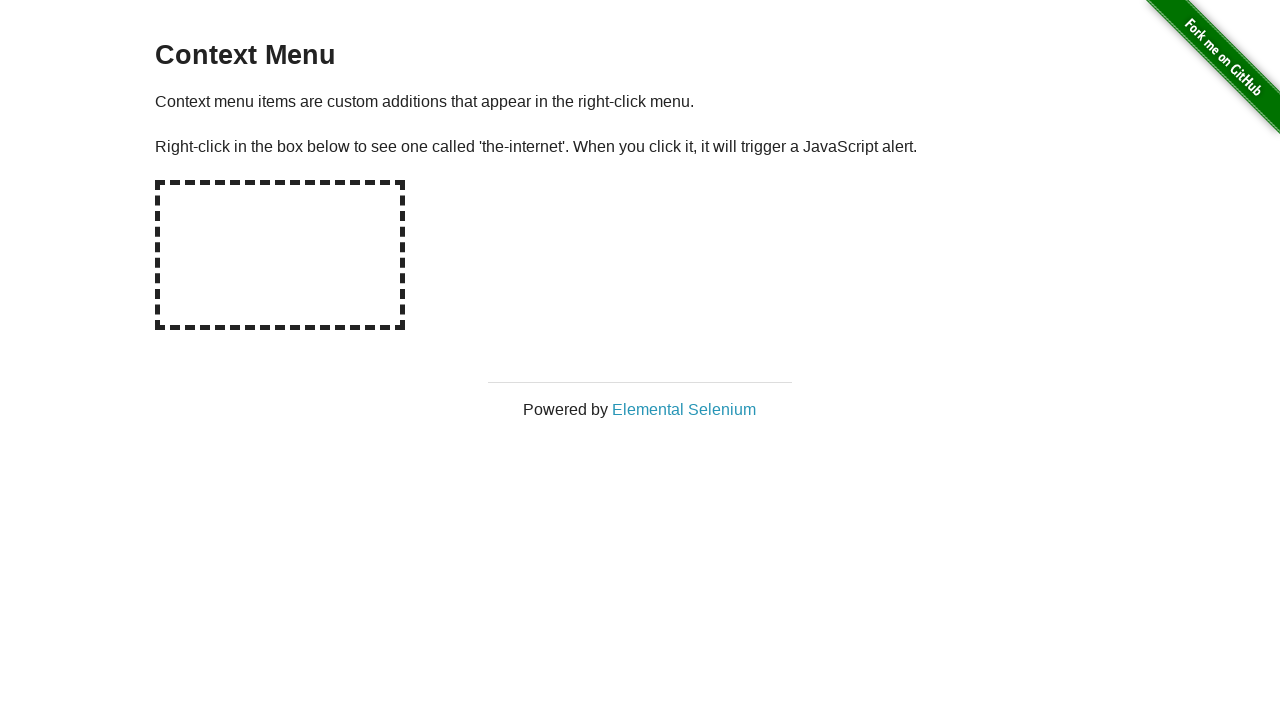

New tab loaded and ready
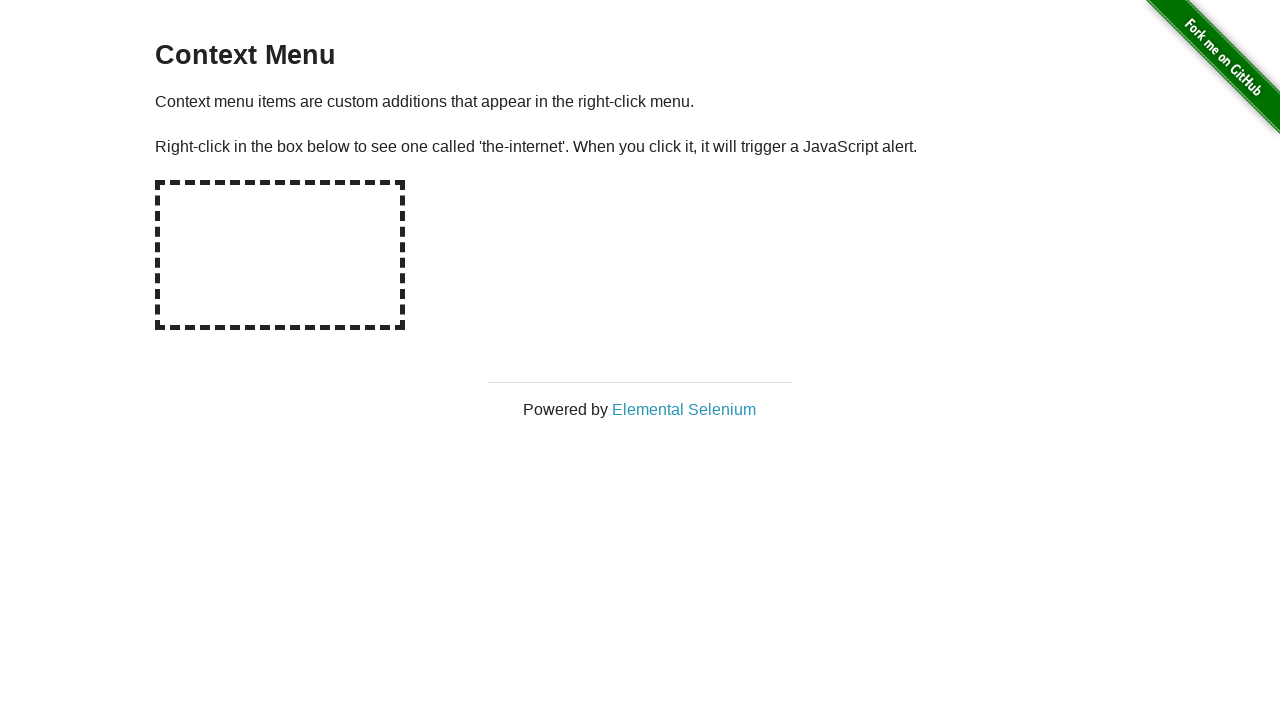

Retrieved h1 text from new page
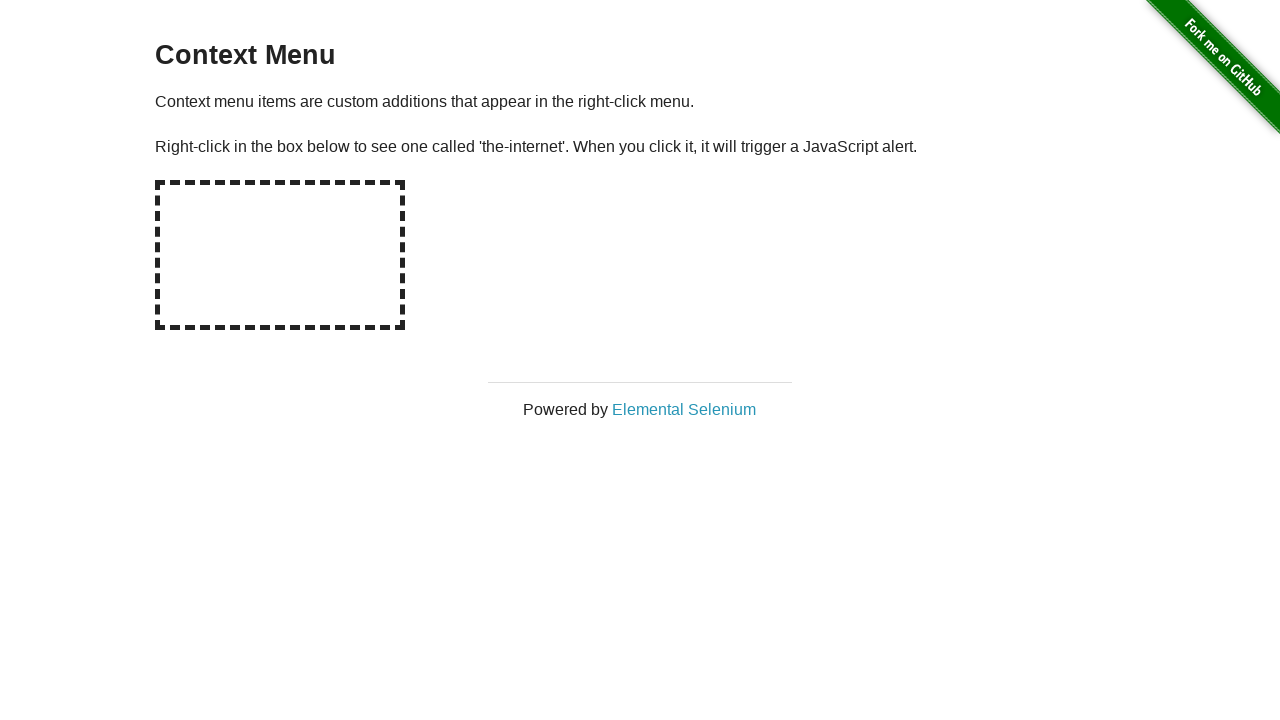

Verified h1 text matches 'Elemental Selenium'
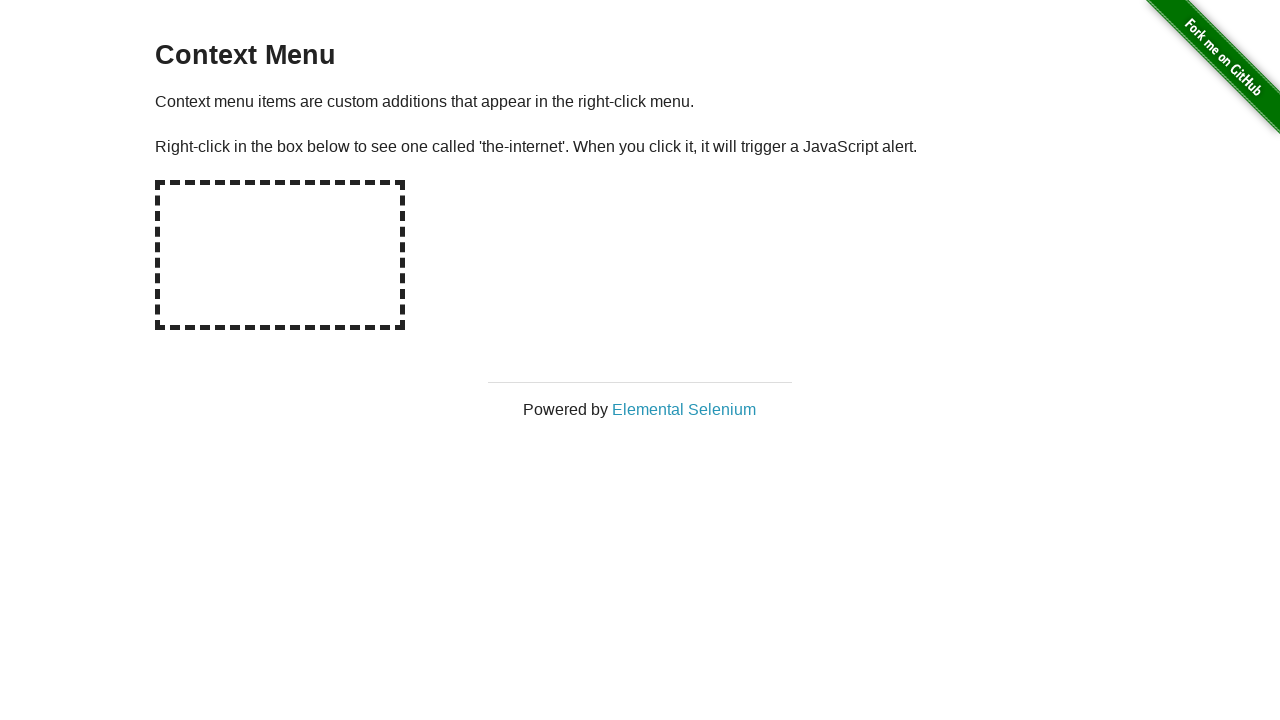

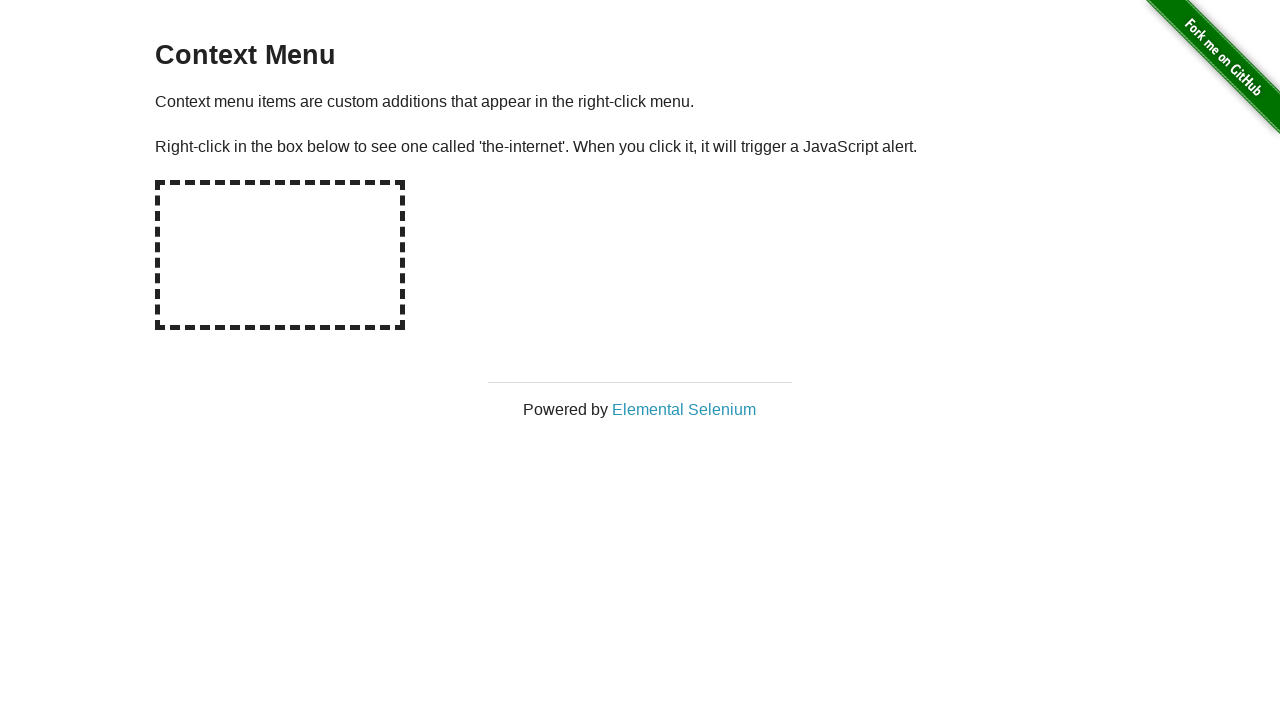